Tests navigation functionality by clicking the make appointment button to verify redirect to login page, then tests the home button in the sidebar menu to verify it returns to the homepage

Starting URL: https://katalon-demo-cura.herokuapp.com/

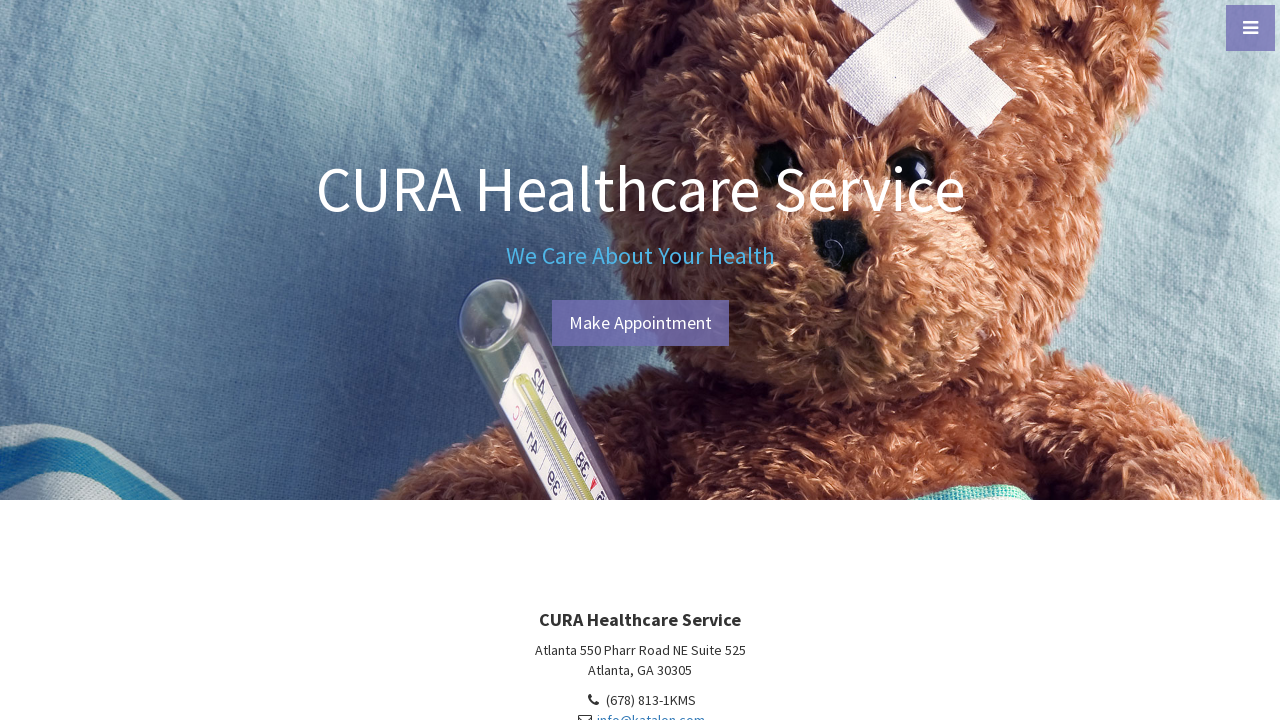

Clicked the make appointment button at (640, 323) on #btn-make-appointment
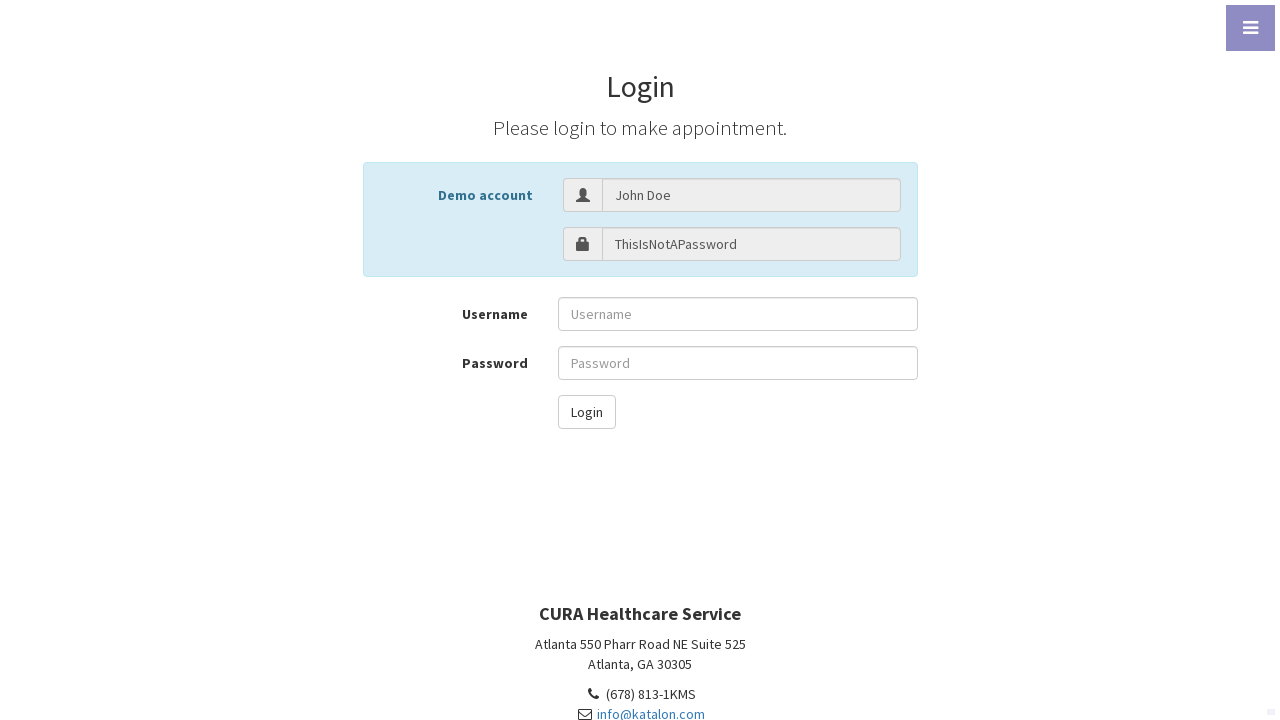

Verified redirect to login page
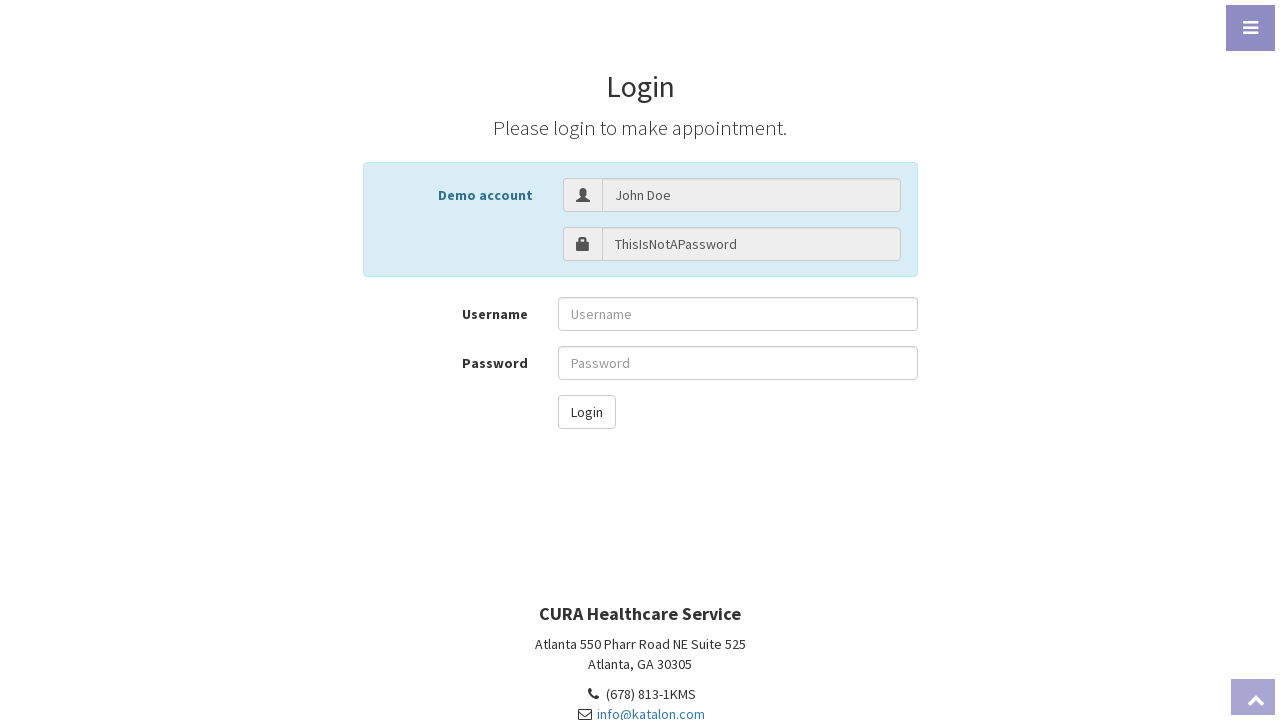

Navigated back to homepage
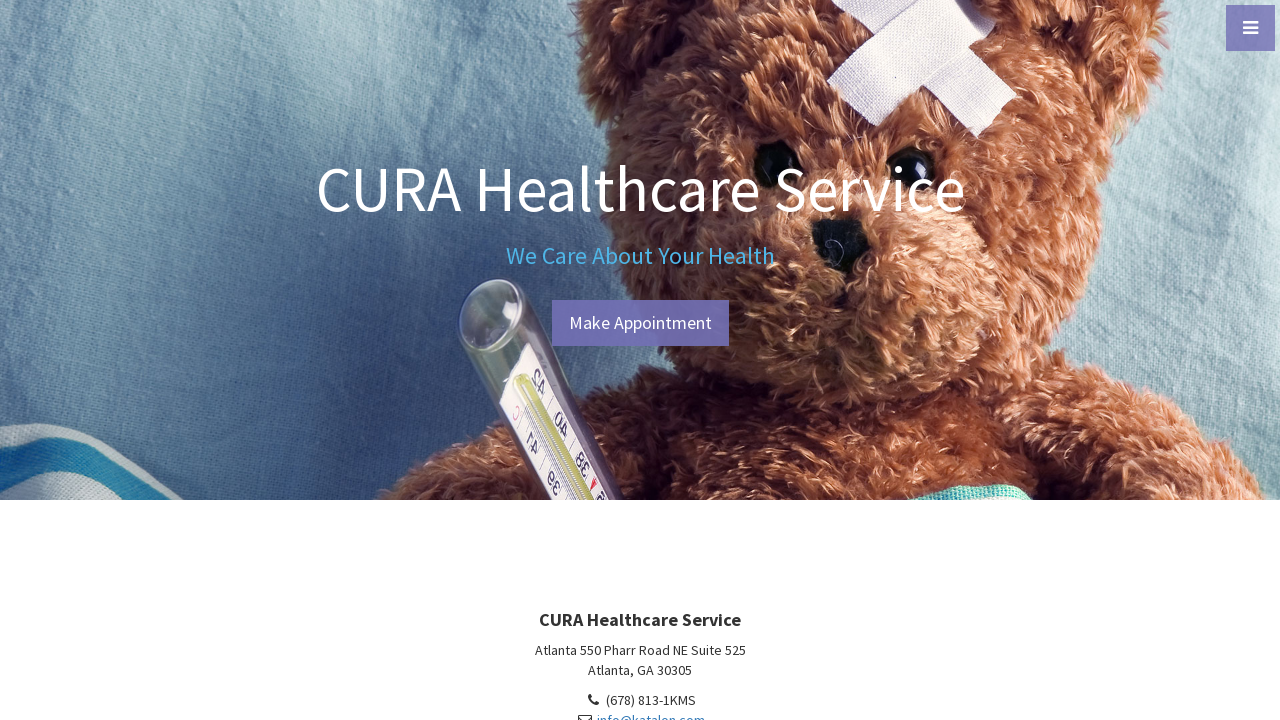

Clicked menu toggle to open sidebar at (1250, 28) on #menu-toggle
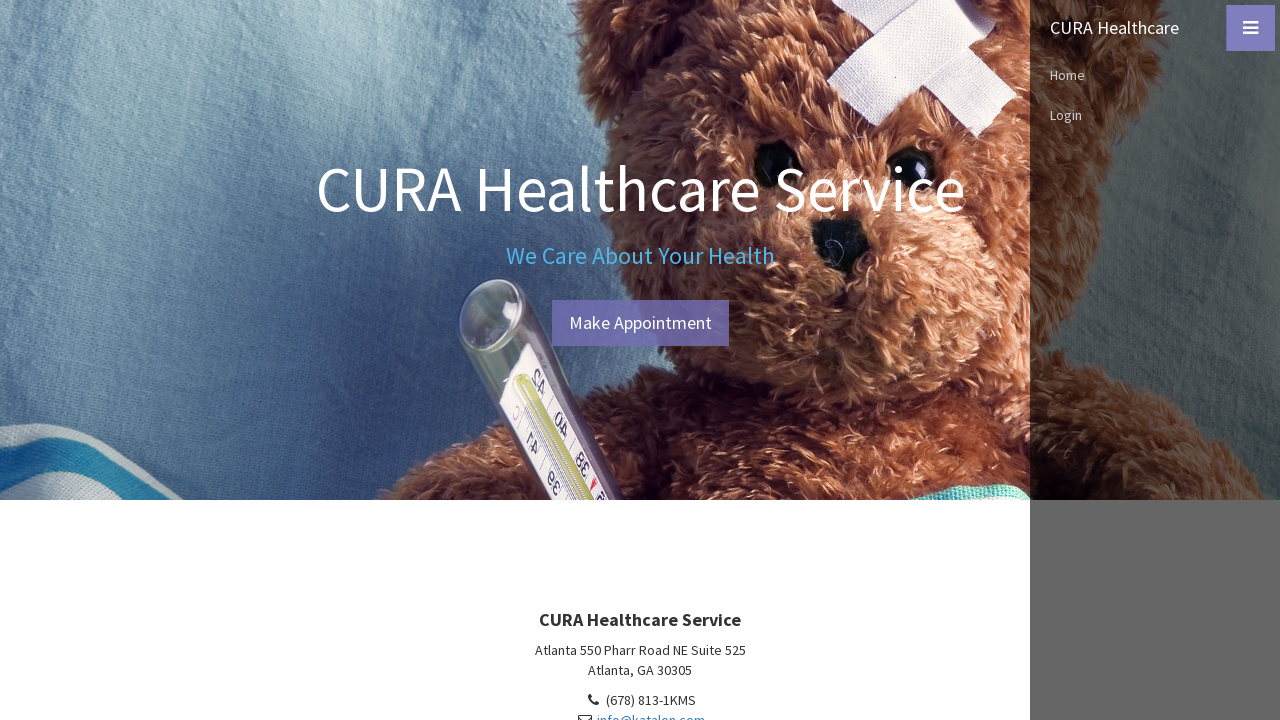

Clicked home link in sidebar menu at (1155, 75) on #sidebar-wrapper > ul > li:nth-child(3) > a
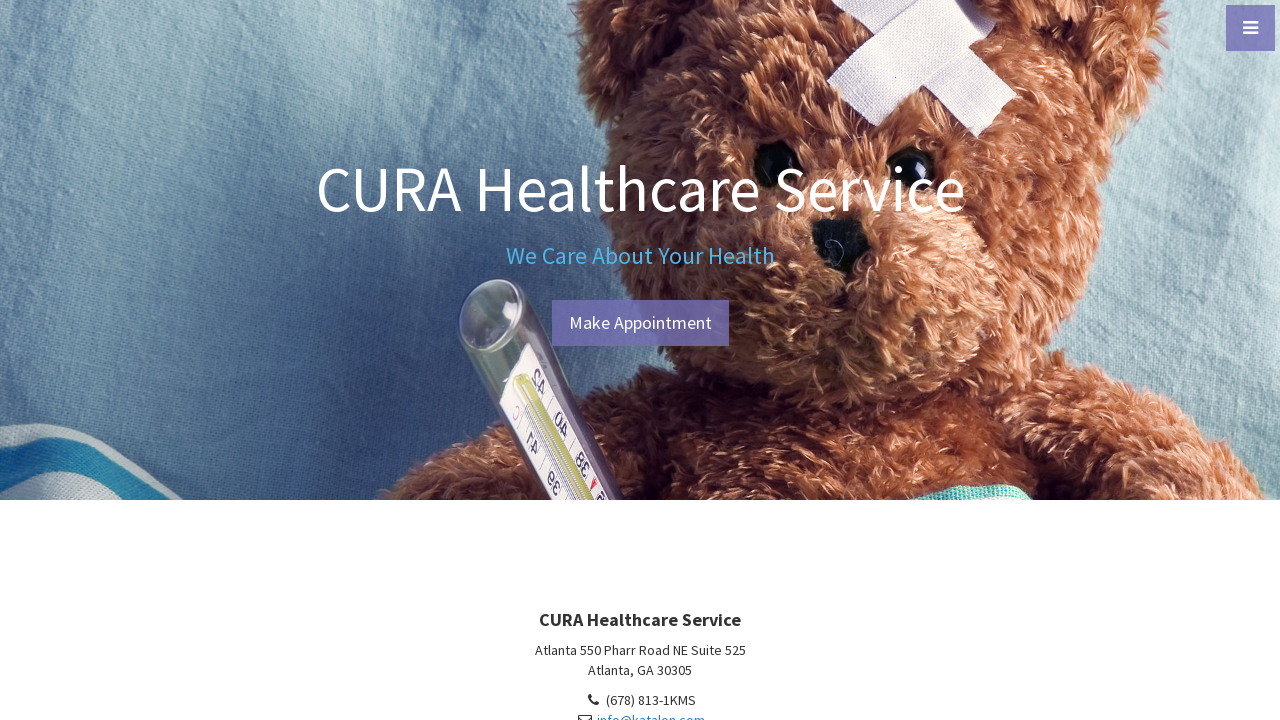

Verified navigation back to homepage
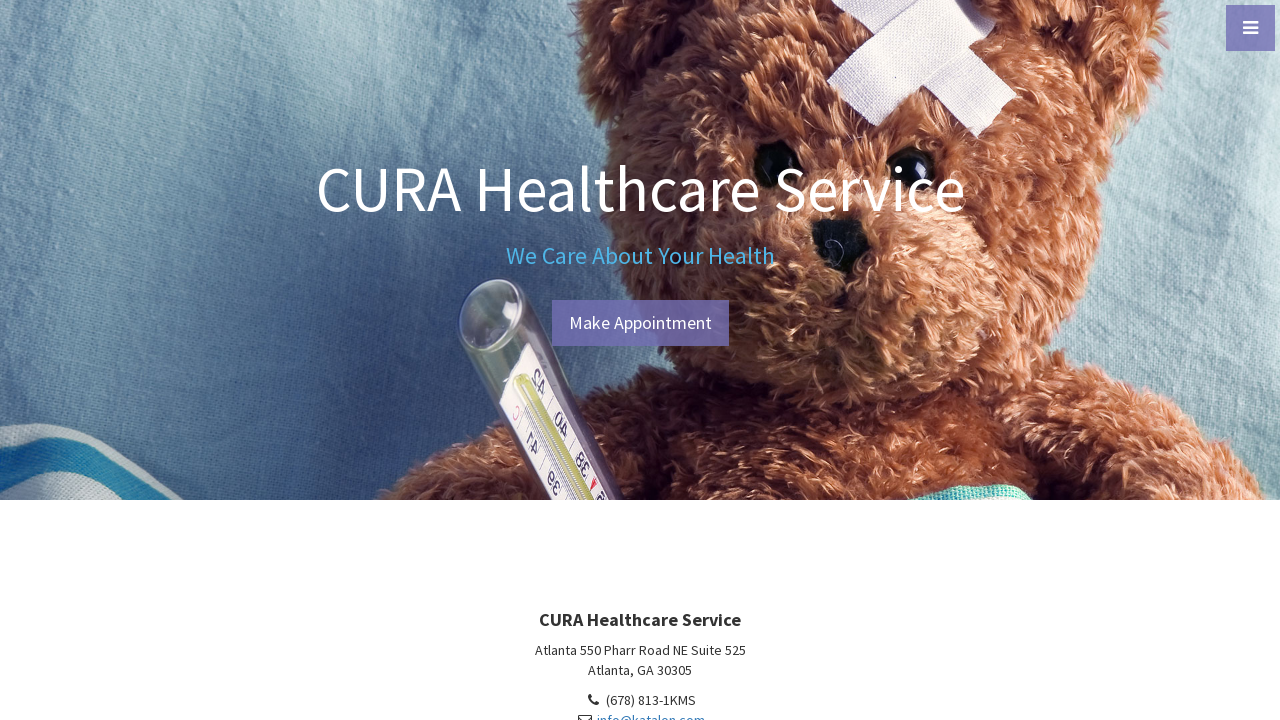

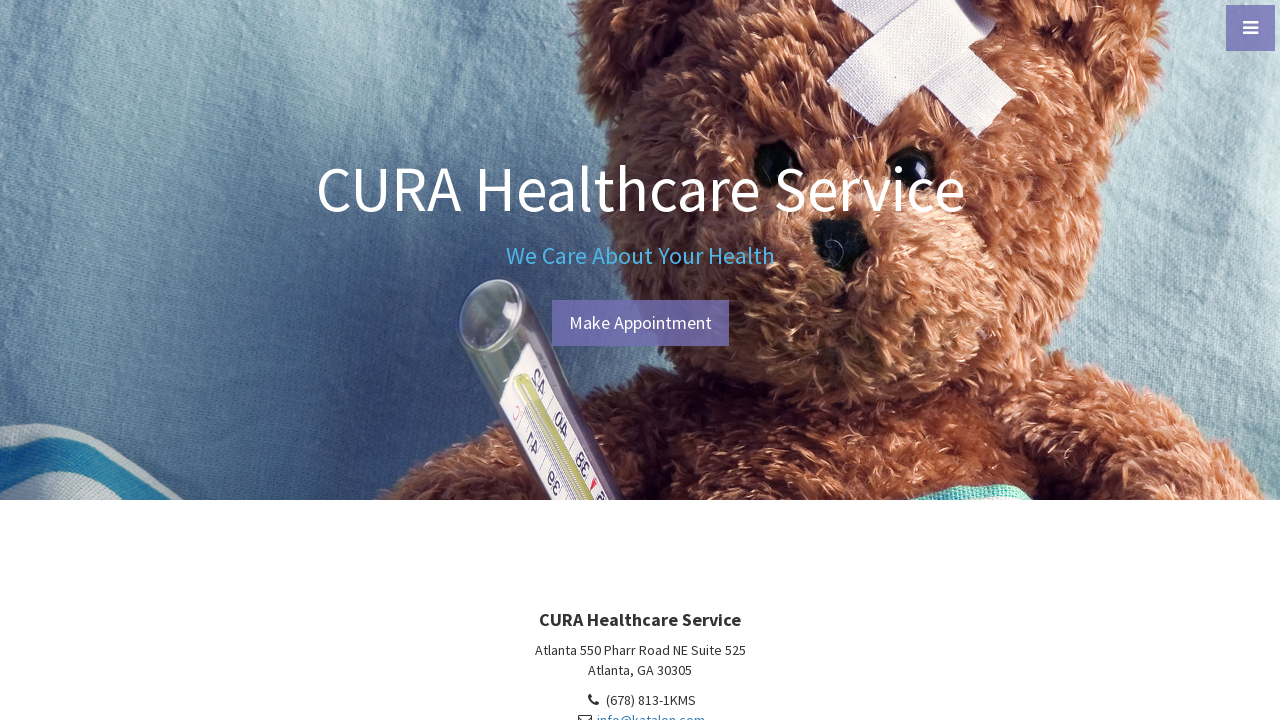